Tests a dynamic element appearance by clicking a button and waiting for a paragraph element to appear, then verifying its text content

Starting URL: https://testeroprogramowania.github.io/selenium/wait2.html

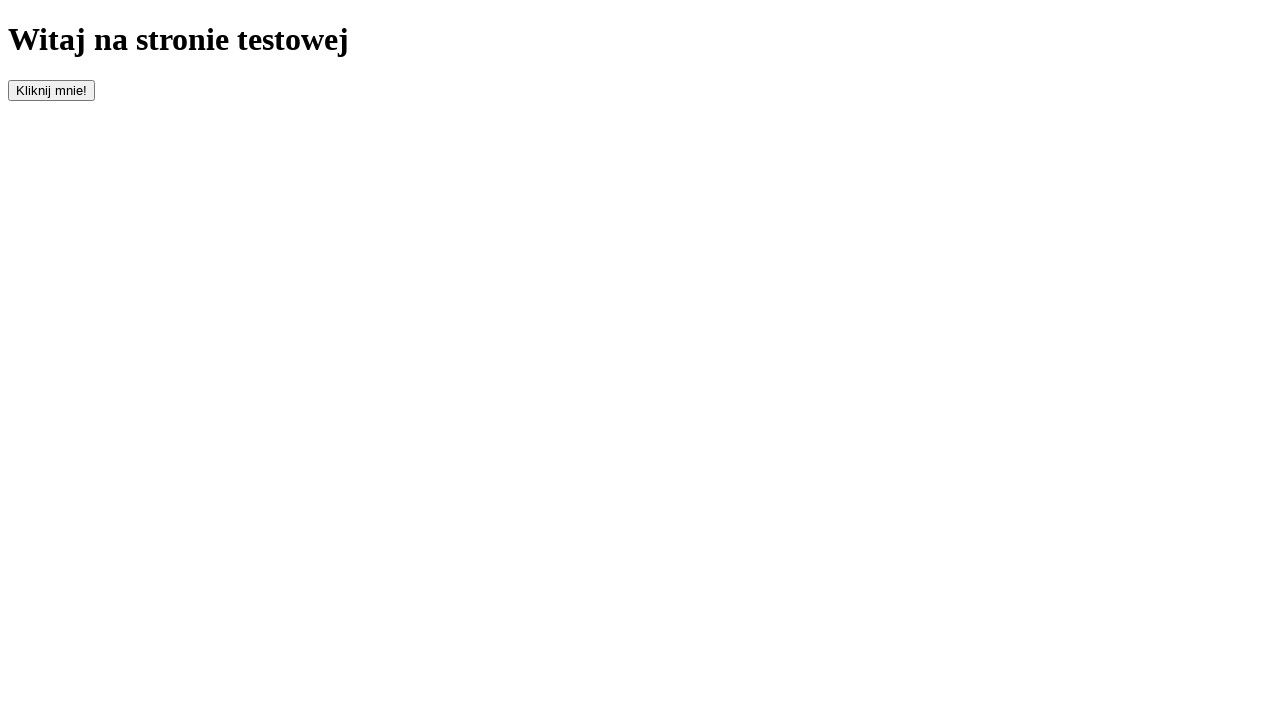

Clicked the 'clickOnMe' button to trigger dynamic element appearance at (52, 90) on #clickOnMe
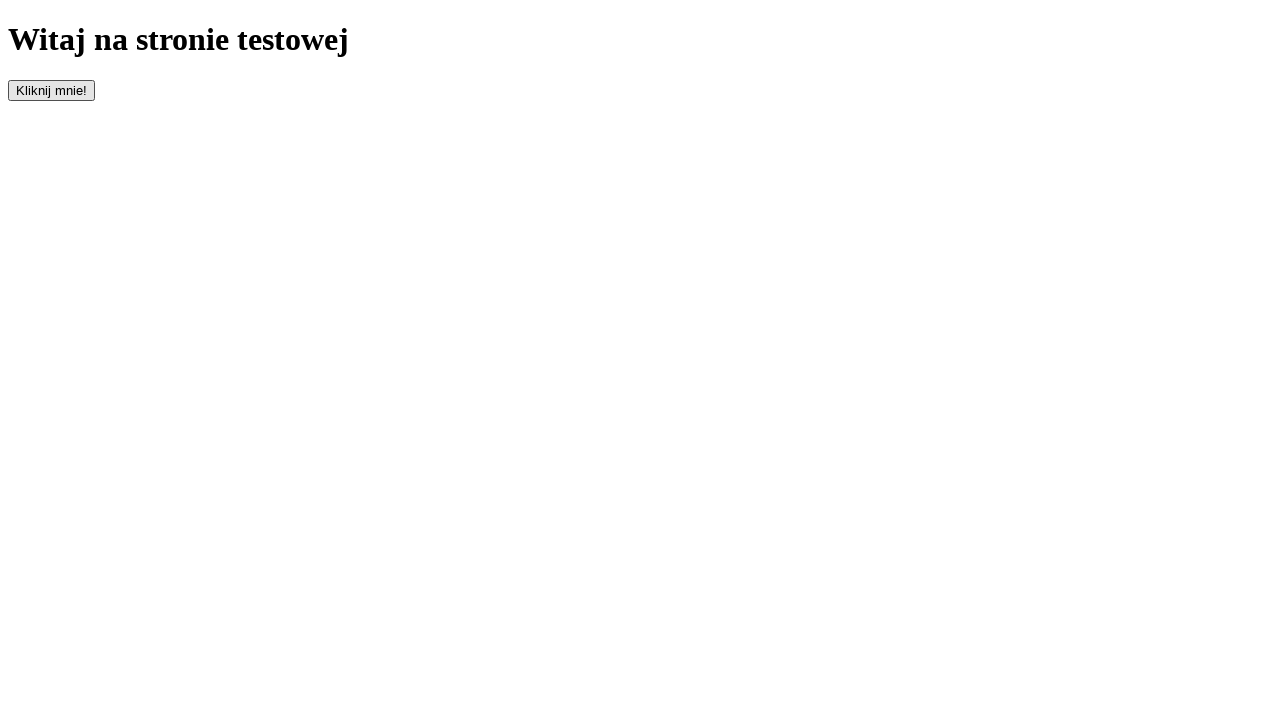

Waited for paragraph element to appear
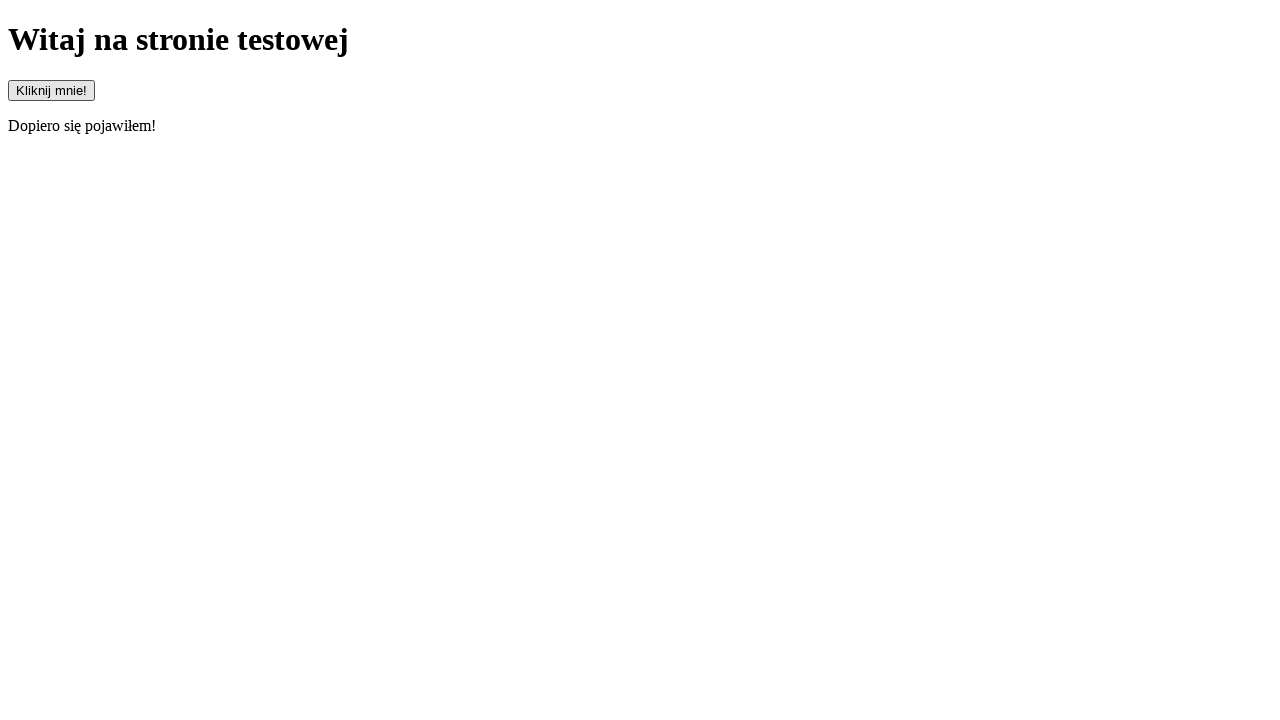

Retrieved paragraph text content
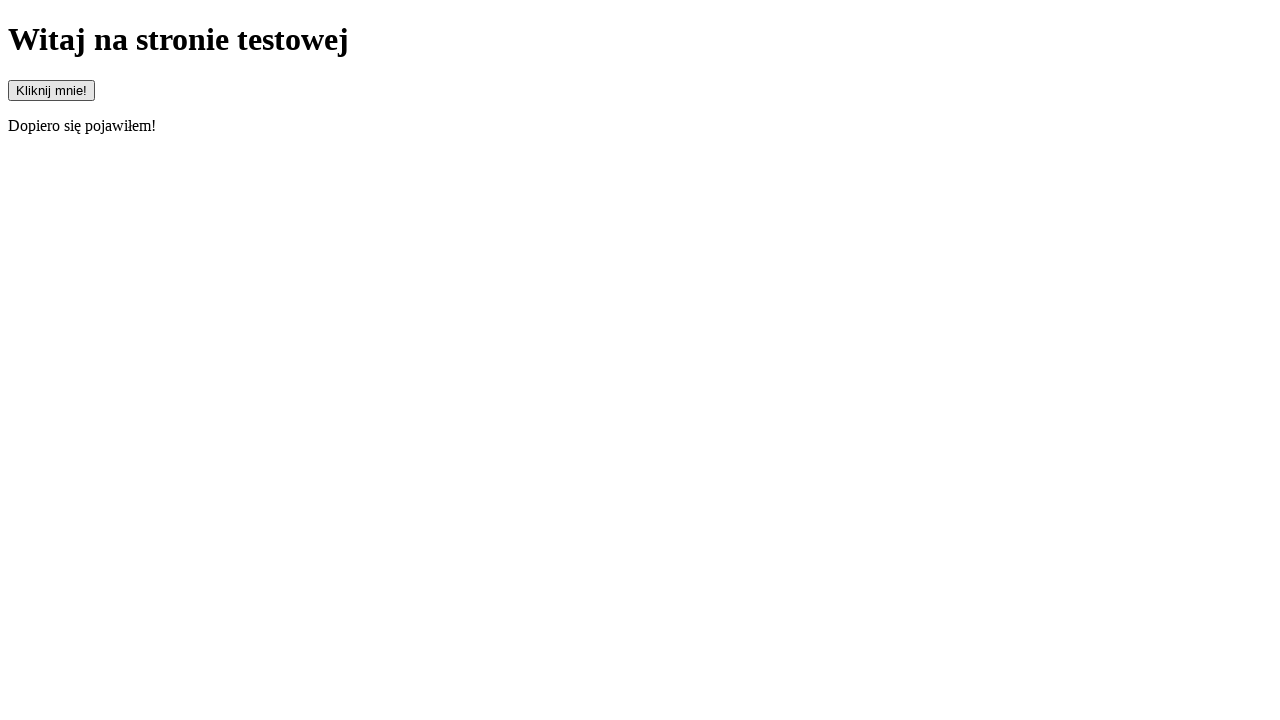

Verified paragraph text matches expected content 'Dopiero się pojawiłem!'
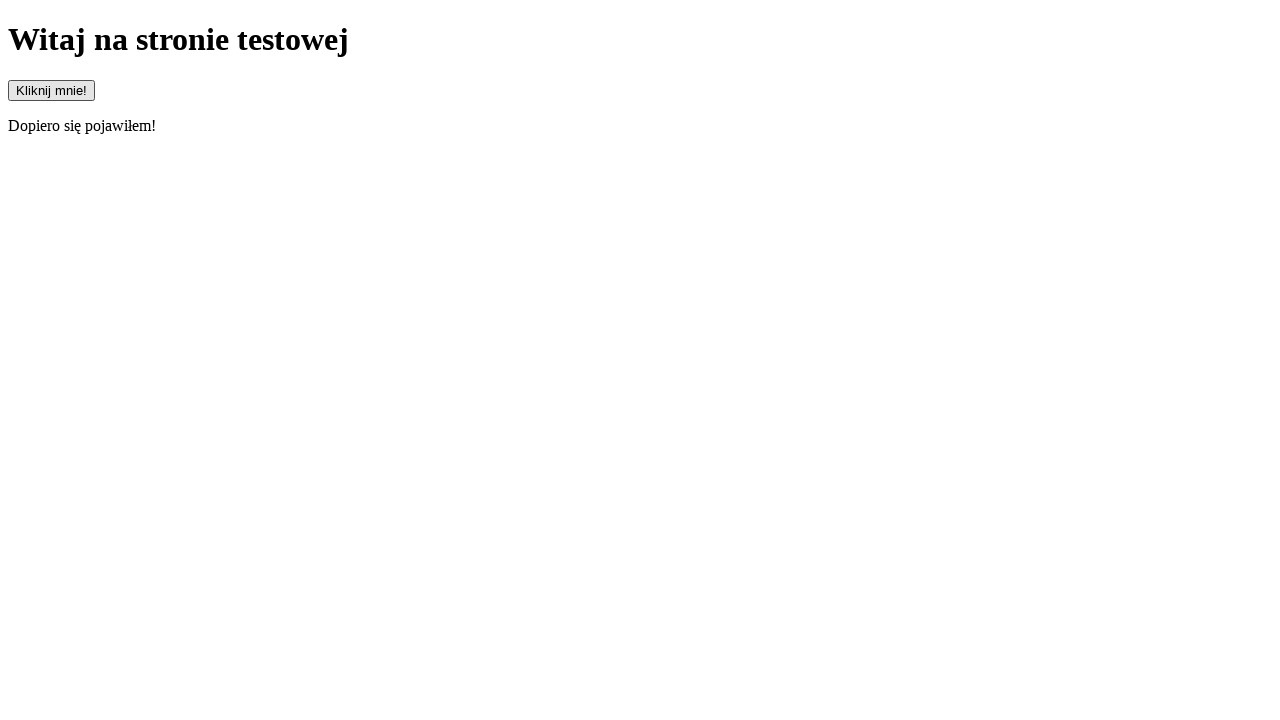

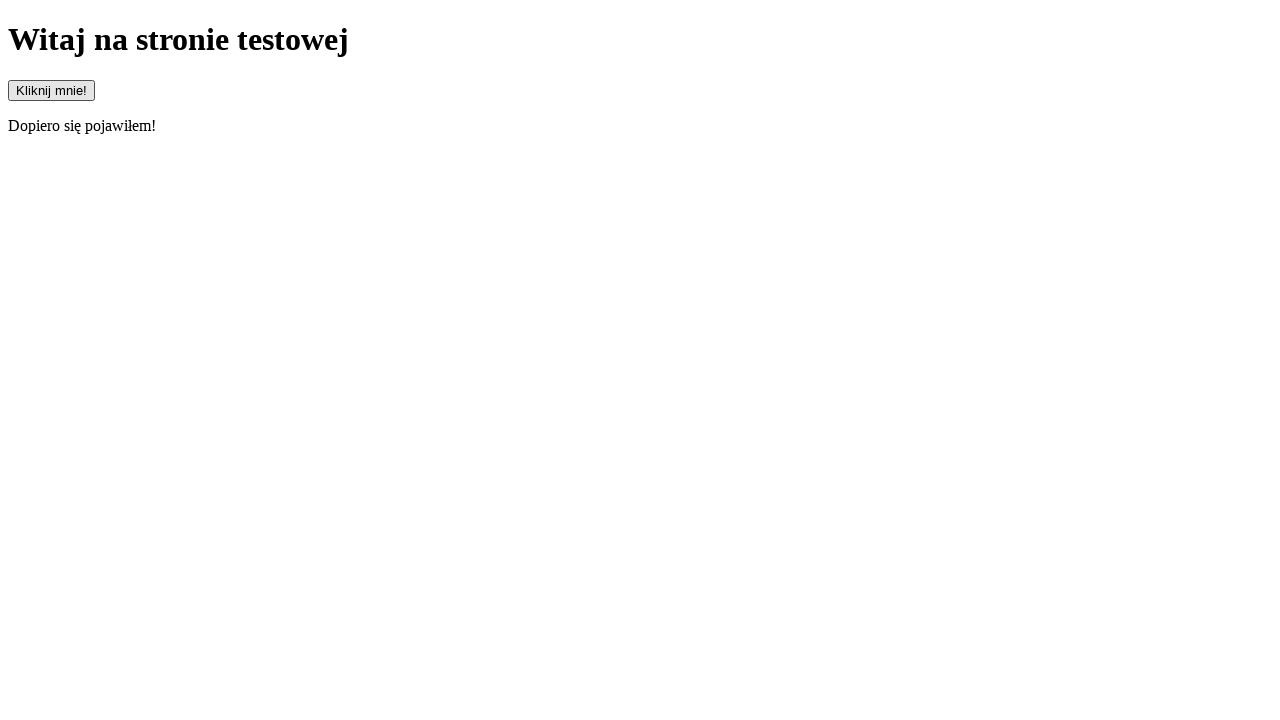